Tests that the todo counter displays the correct number of items as todos are added

Starting URL: https://demo.playwright.dev/todomvc

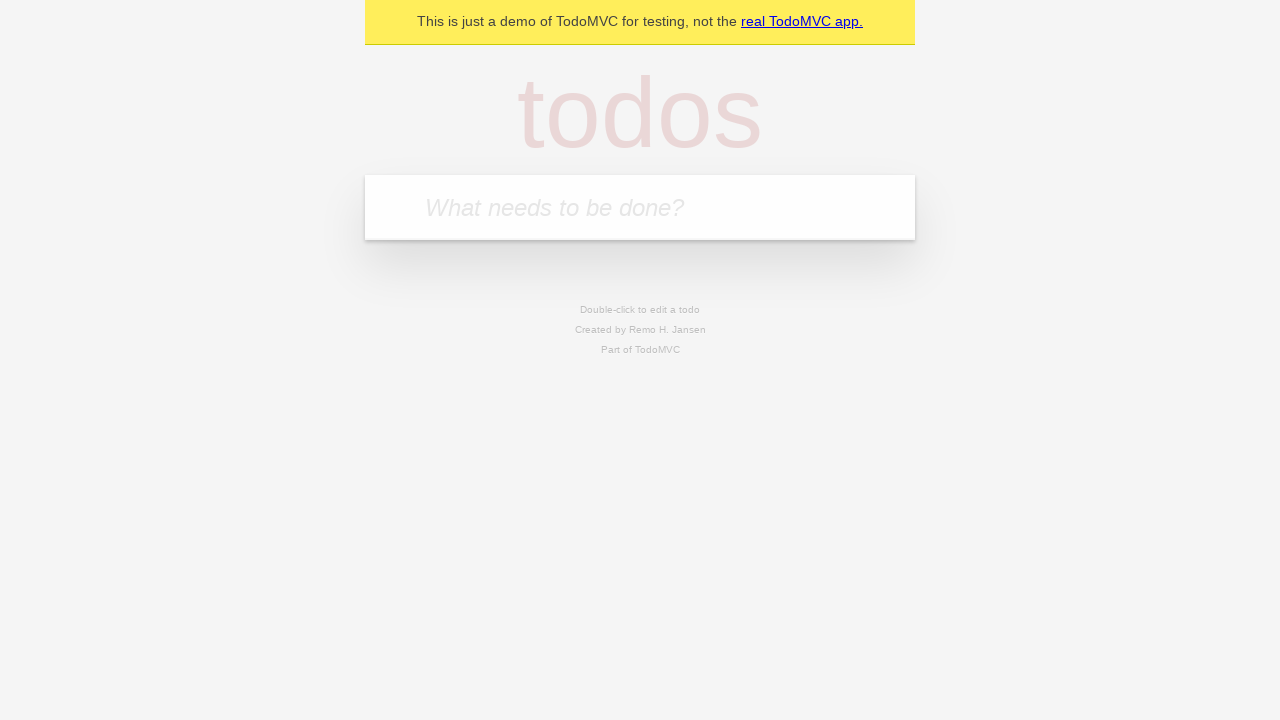

Filled todo input field with 'buy some cheese' on internal:attr=[placeholder="What needs to be done?"i]
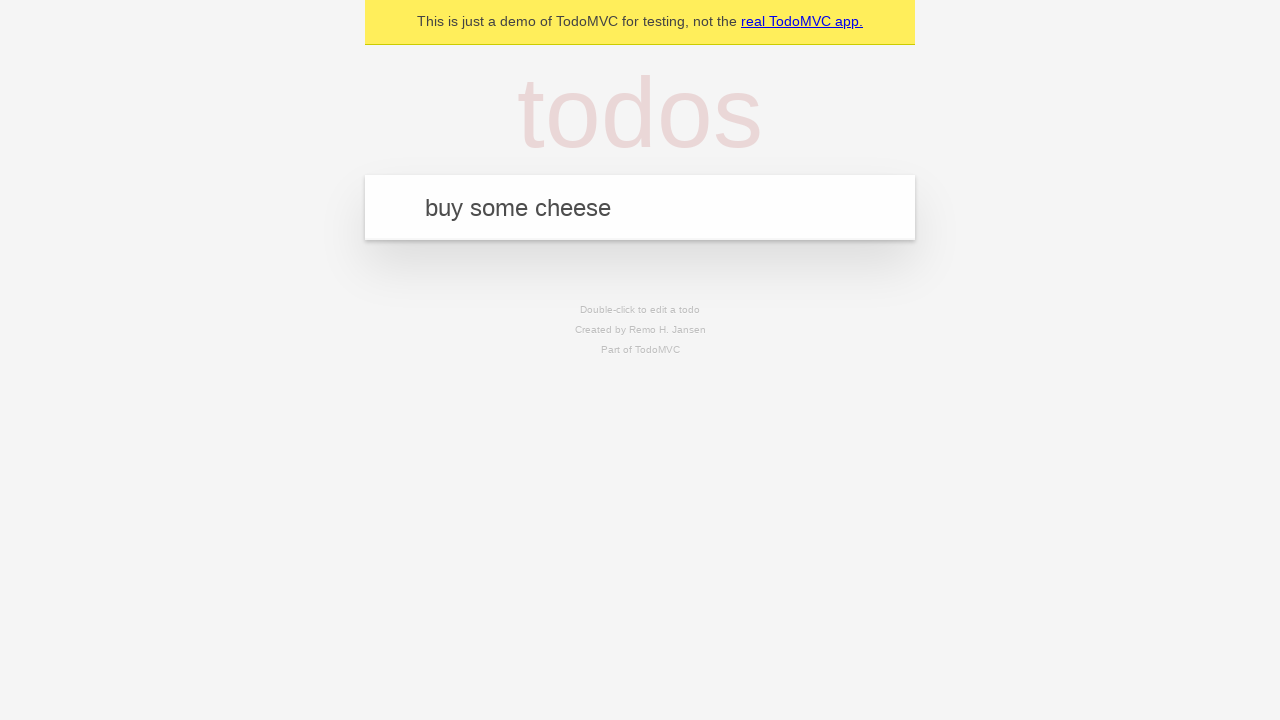

Pressed Enter to add first todo item on internal:attr=[placeholder="What needs to be done?"i]
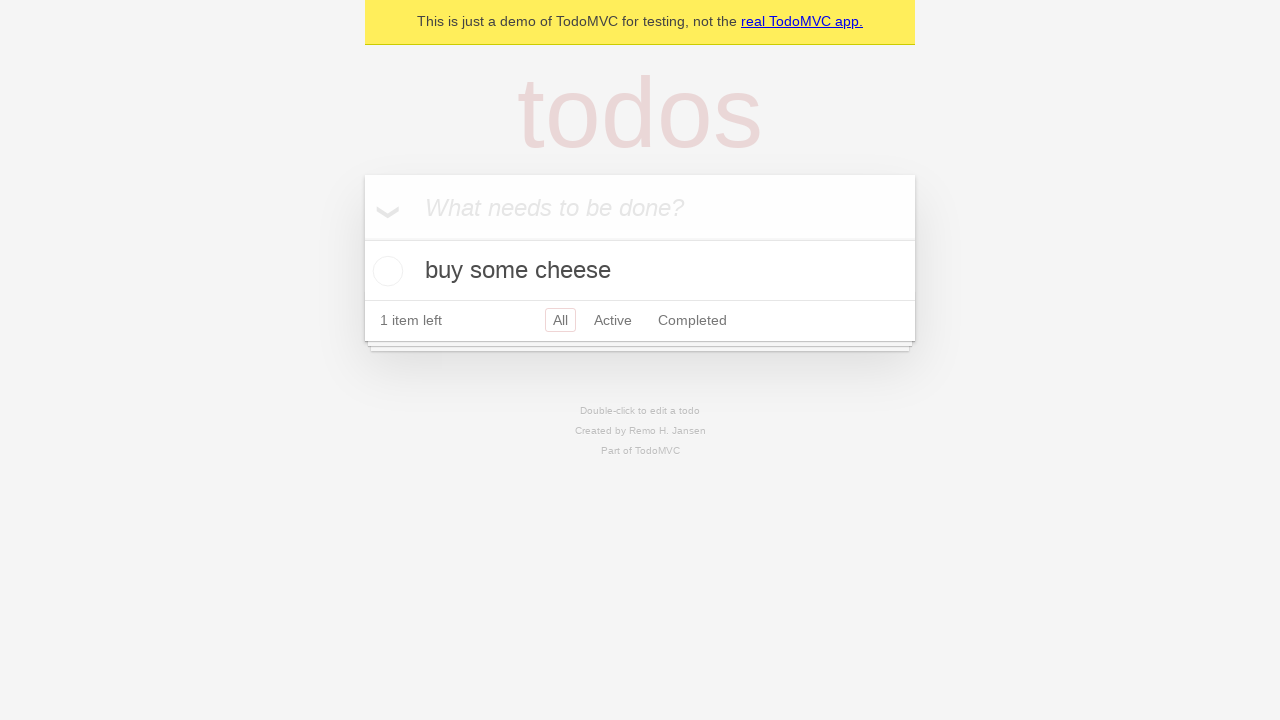

Todo counter element appeared on the page
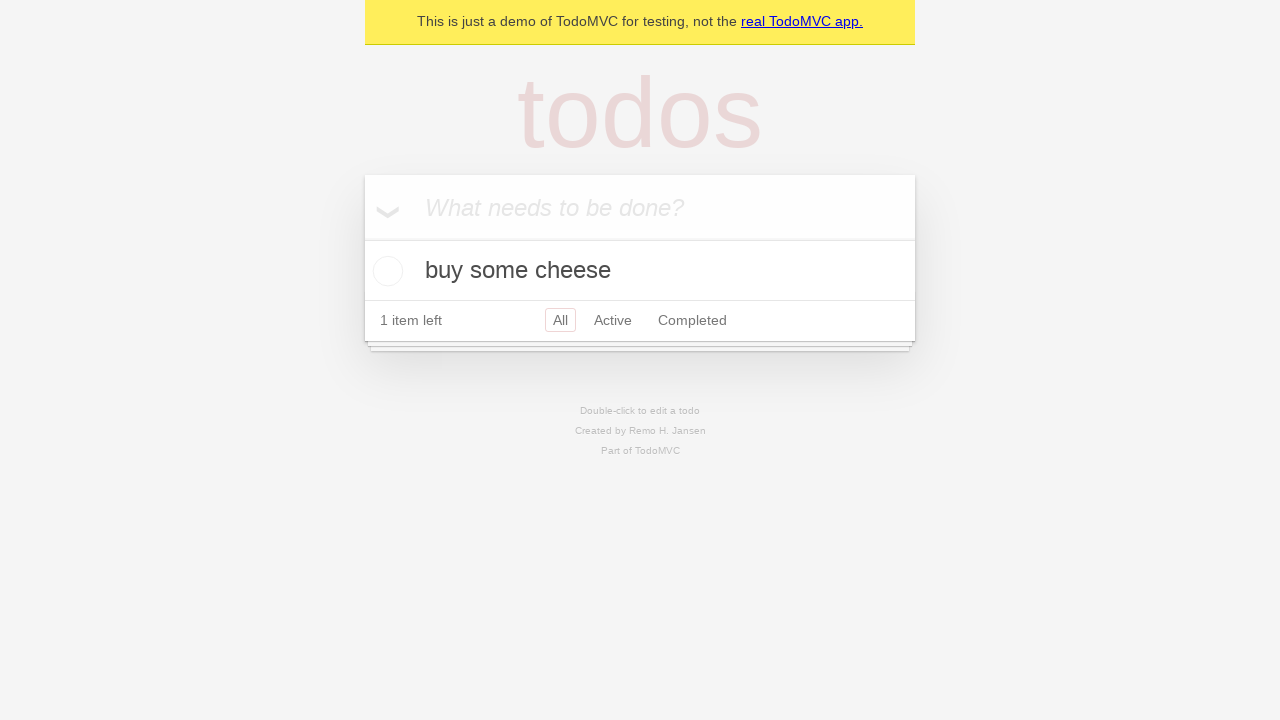

Filled todo input field with 'feed the cat' on internal:attr=[placeholder="What needs to be done?"i]
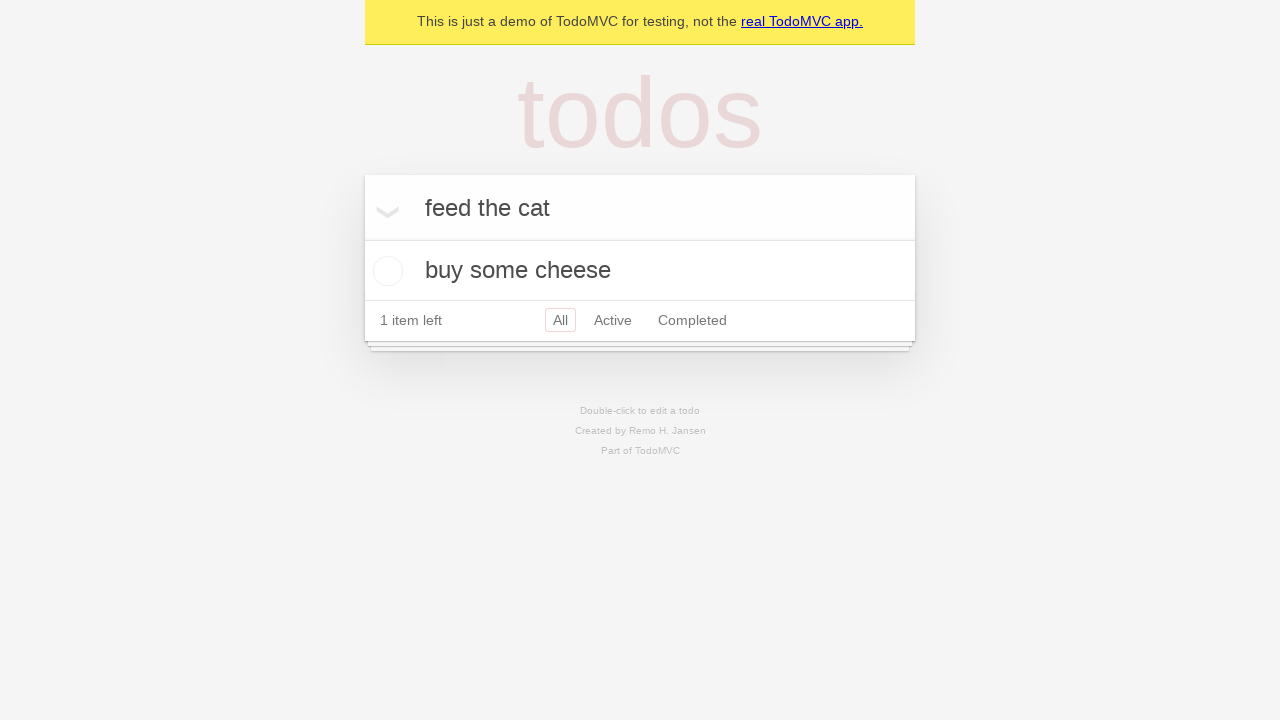

Pressed Enter to add second todo item on internal:attr=[placeholder="What needs to be done?"i]
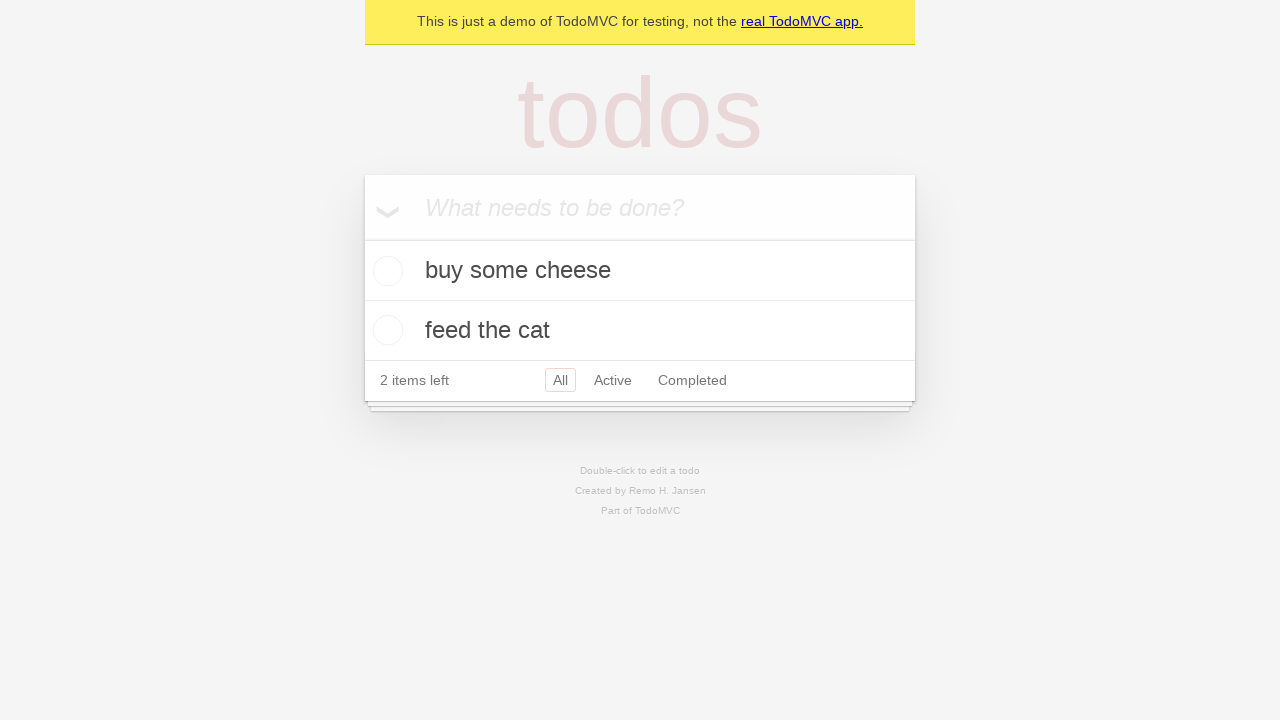

Todo counter now displays 2 items
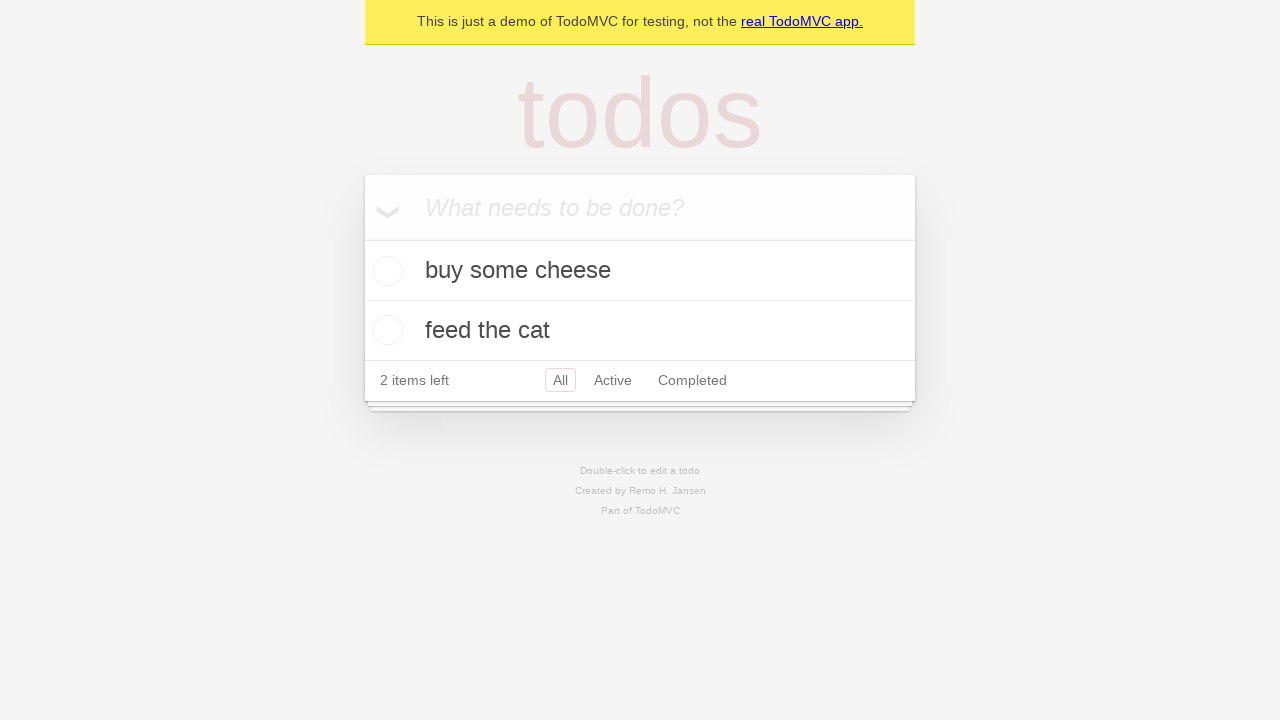

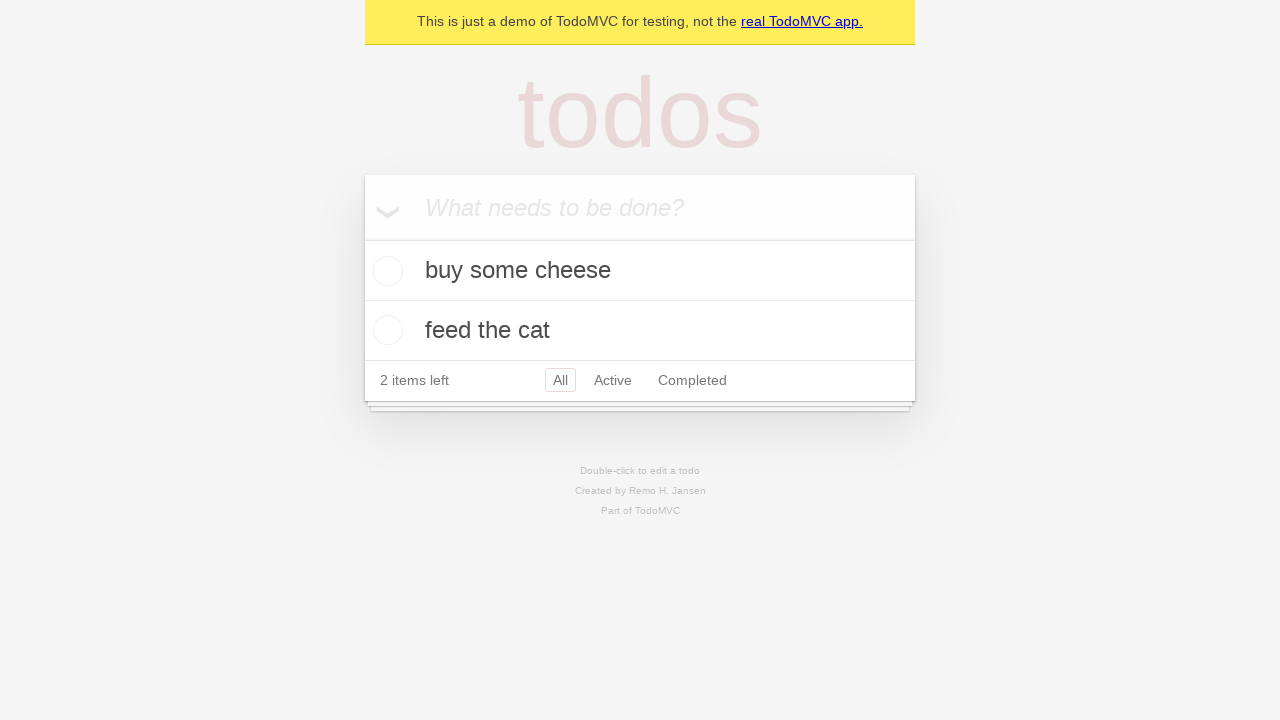